Tests the interaction between checkboxes, dropdowns, and alerts by selecting a checkbox option, selecting the same option in a dropdown, and verifying it in an alert dialog

Starting URL: https://rahulshettyacademy.com/AutomationPractice

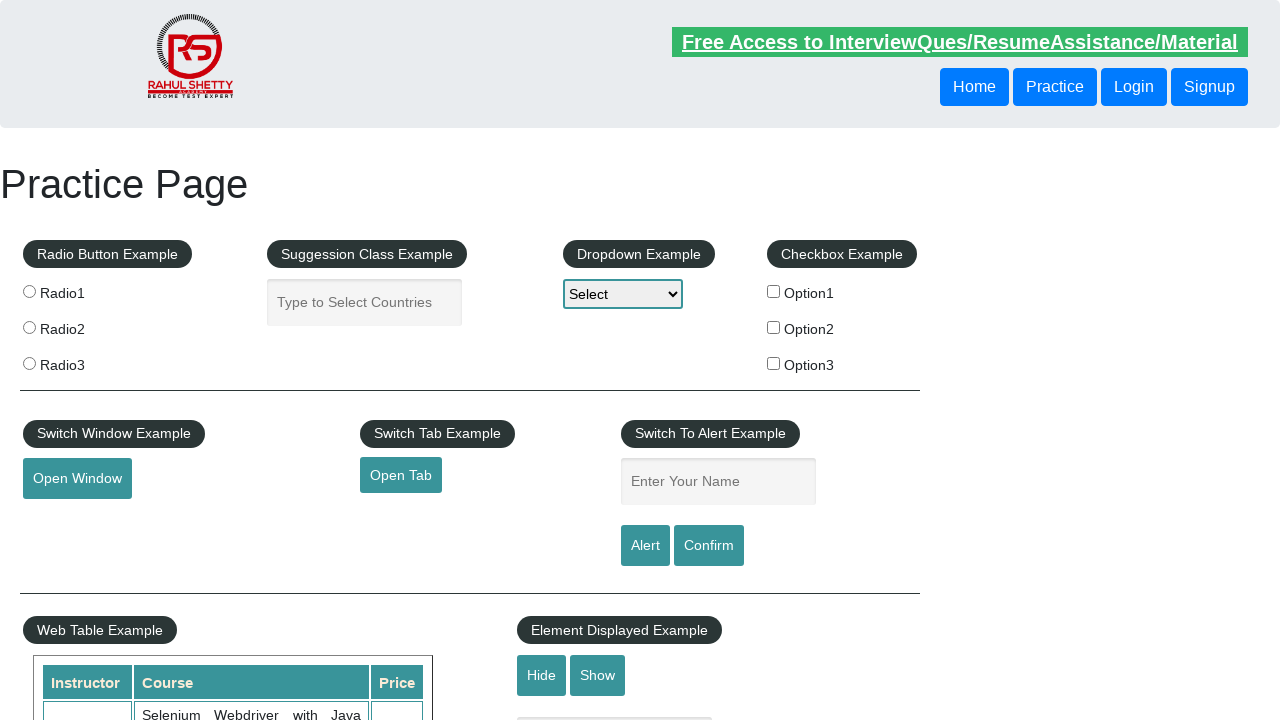

Located all checkbox labels in the checkbox-example section
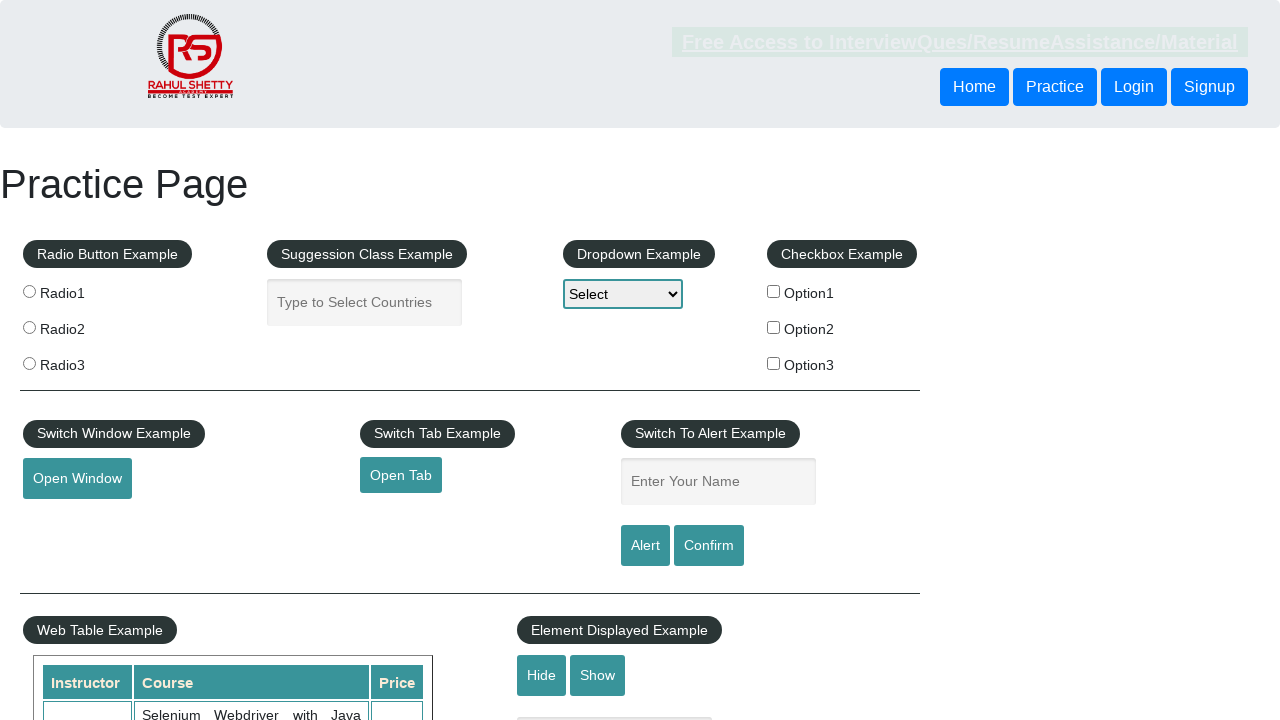

Located the input element of the second checkbox
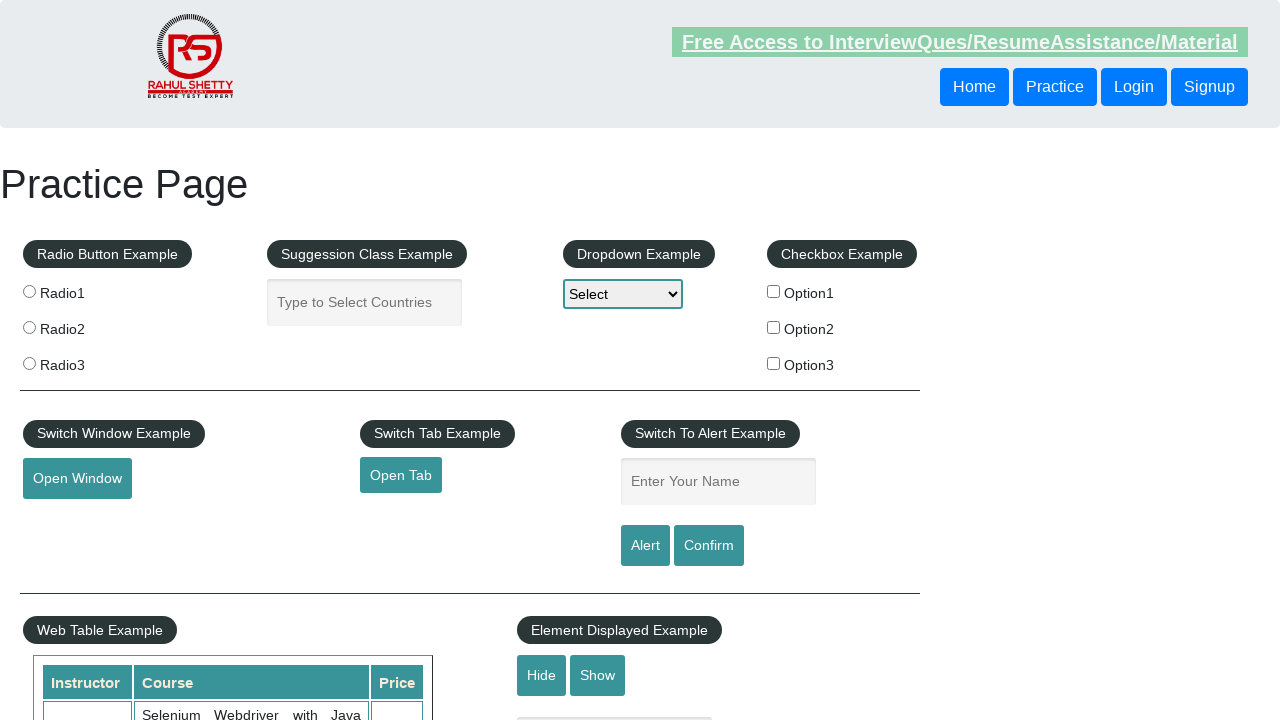

Clicked the second checkbox option at (774, 327) on xpath=//div[@id='checkbox-example']//label >> nth=1 >> input
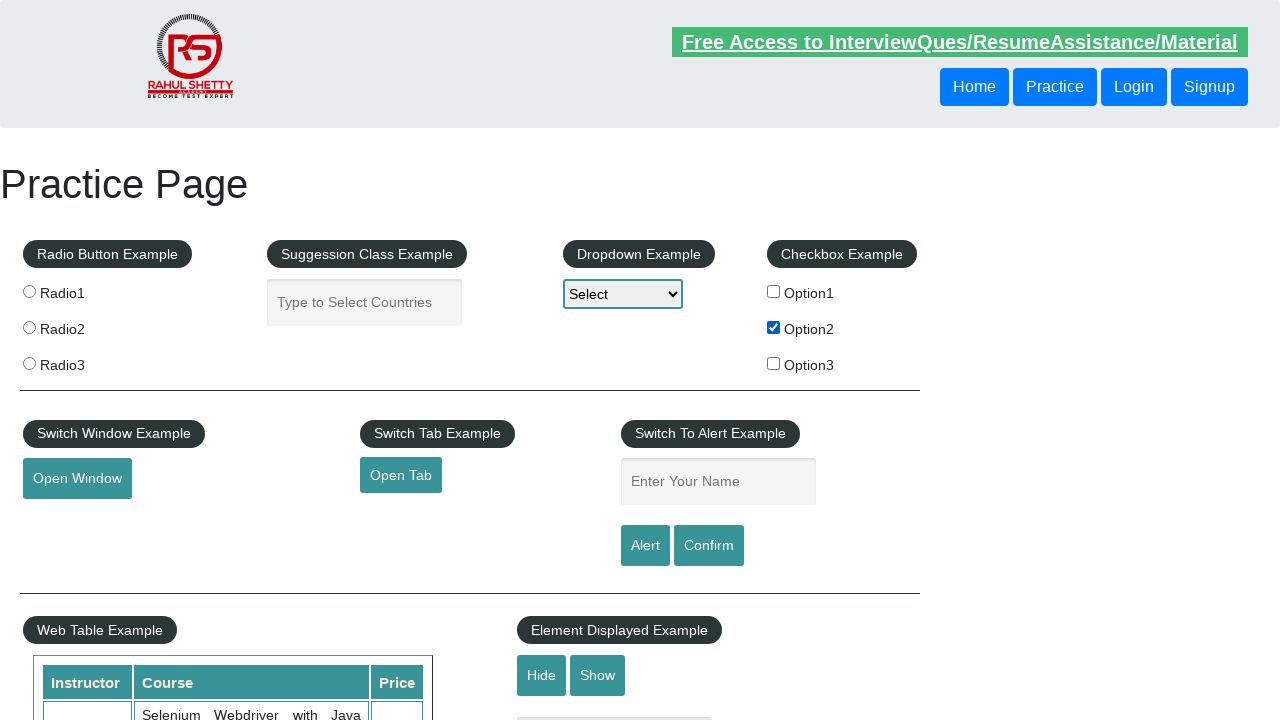

Retrieved selected checkbox text: 'Option2'
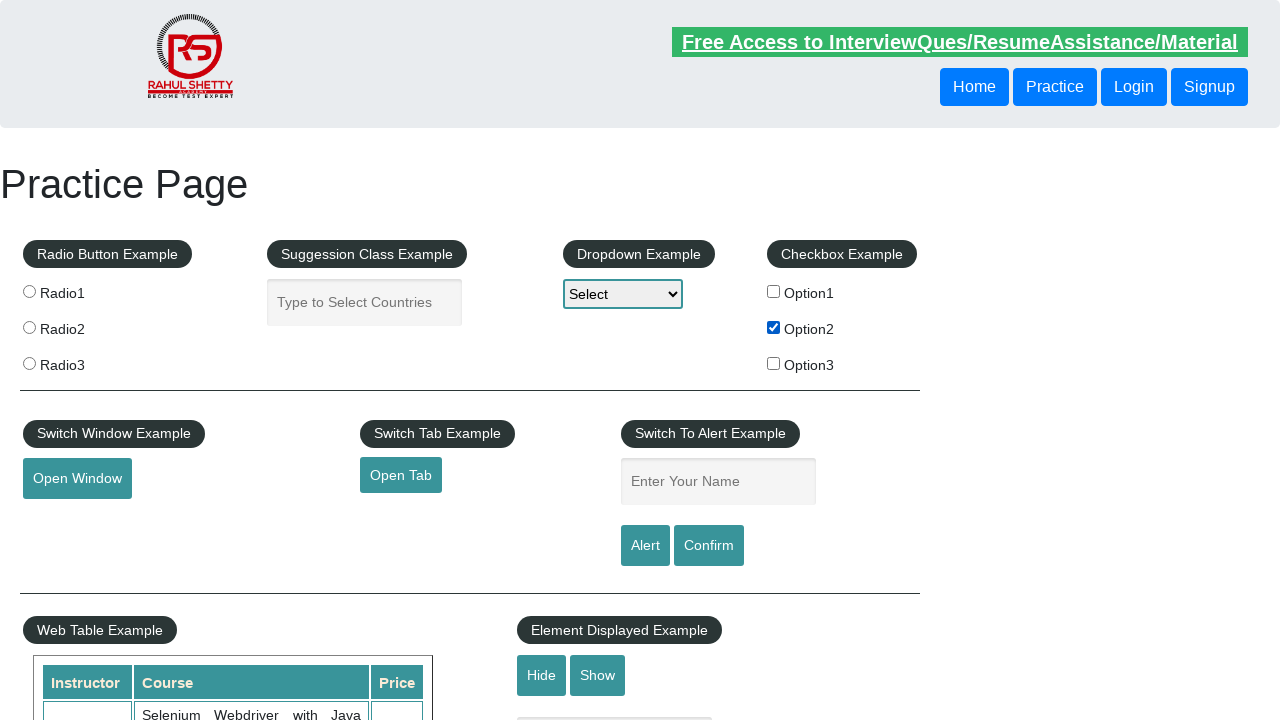

Selected 'option2' option in the dropdown on #dropdown-class-example
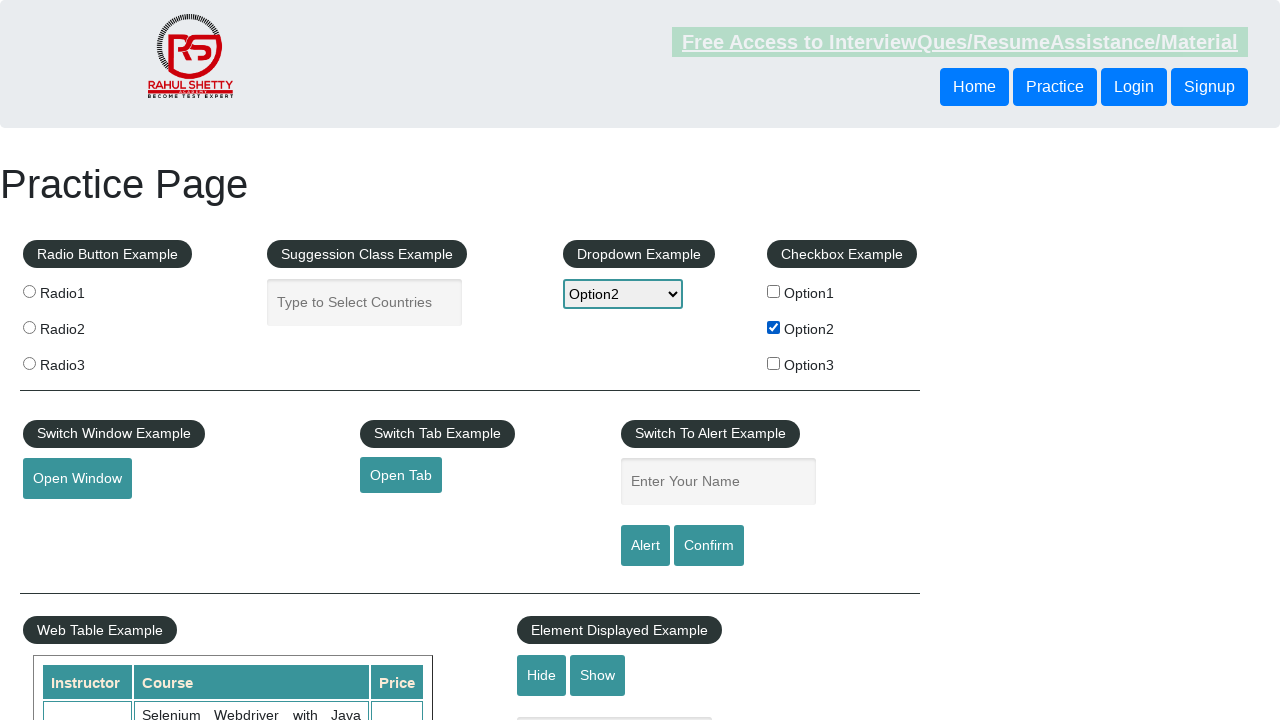

Filled name field with 'Option2' on #name
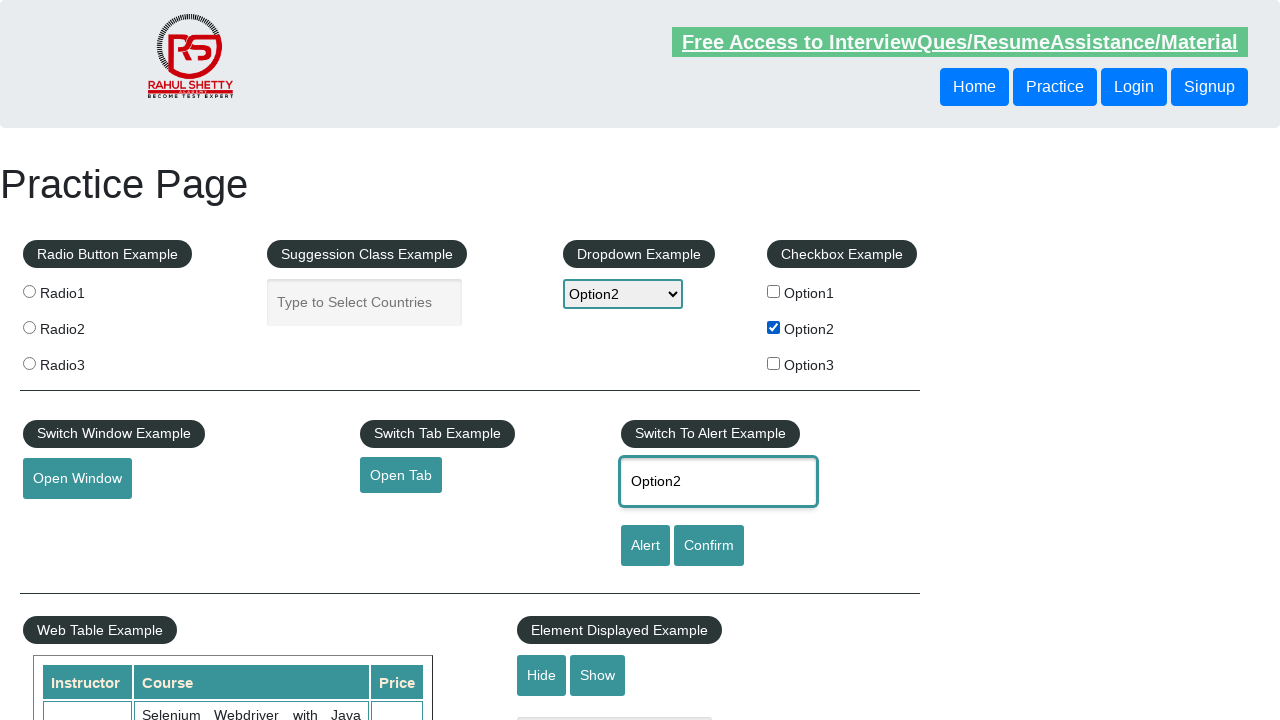

Set up dialog handler to accept alert
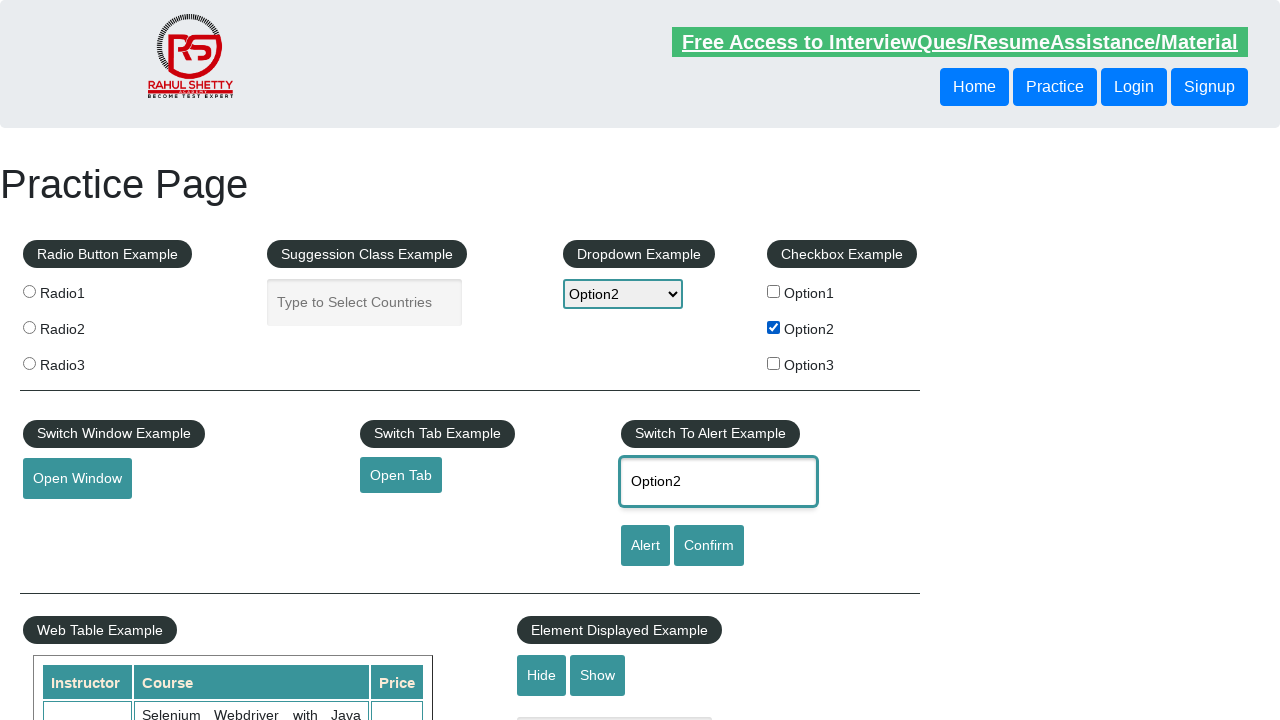

Clicked alert button, triggering and accepting the alert dialog at (645, 546) on #alertbtn
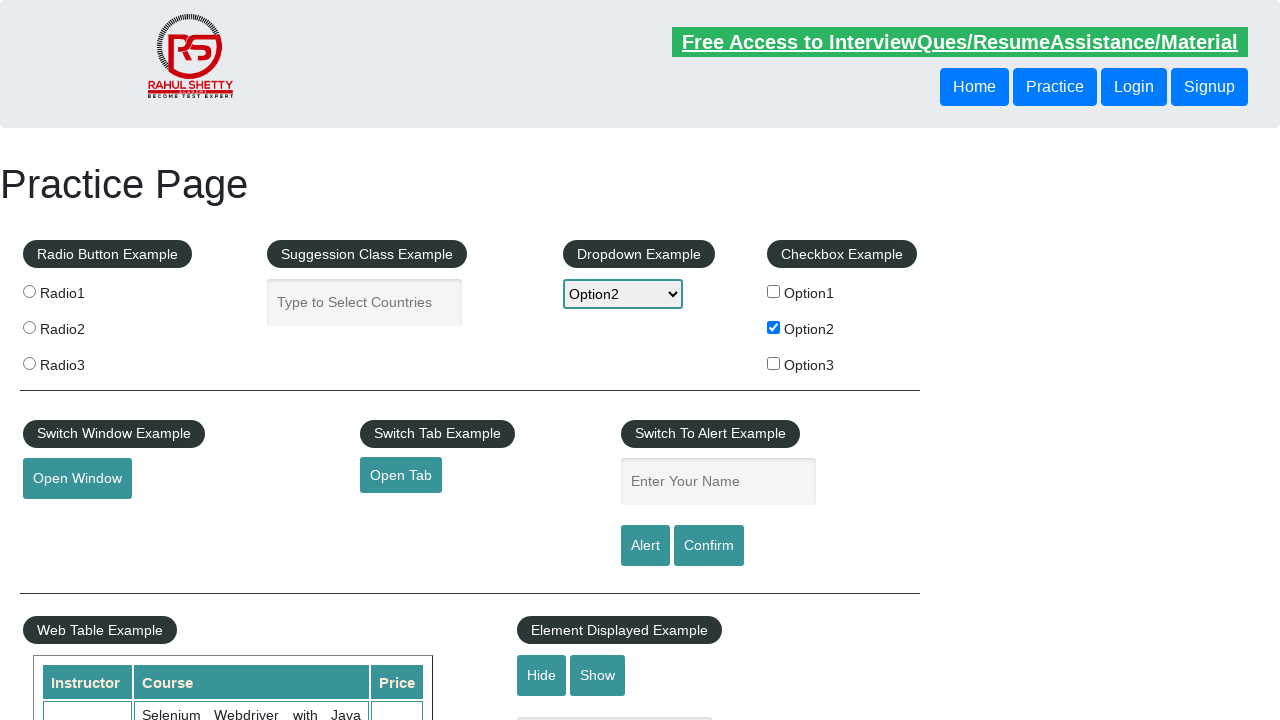

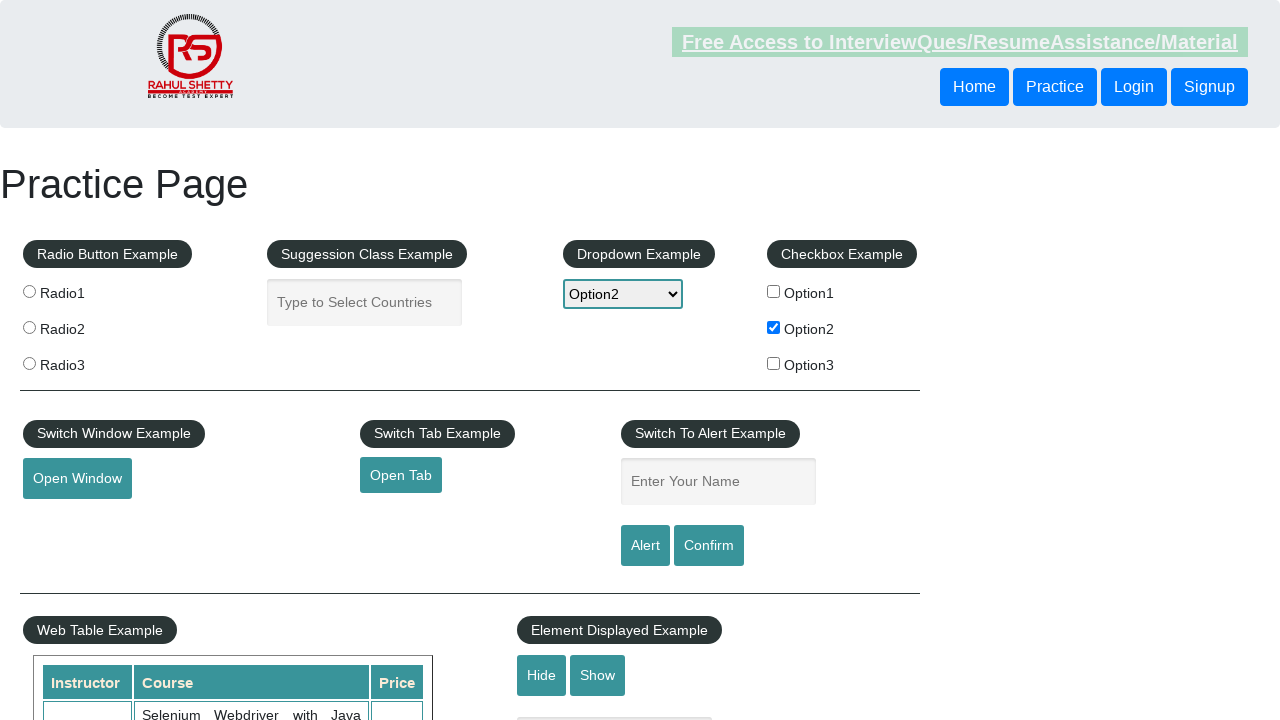